Tests wait functionality on LeafGround by clicking a button and waiting for an element to become invisible

Starting URL: https://www.leafground.com/waits.xhtml

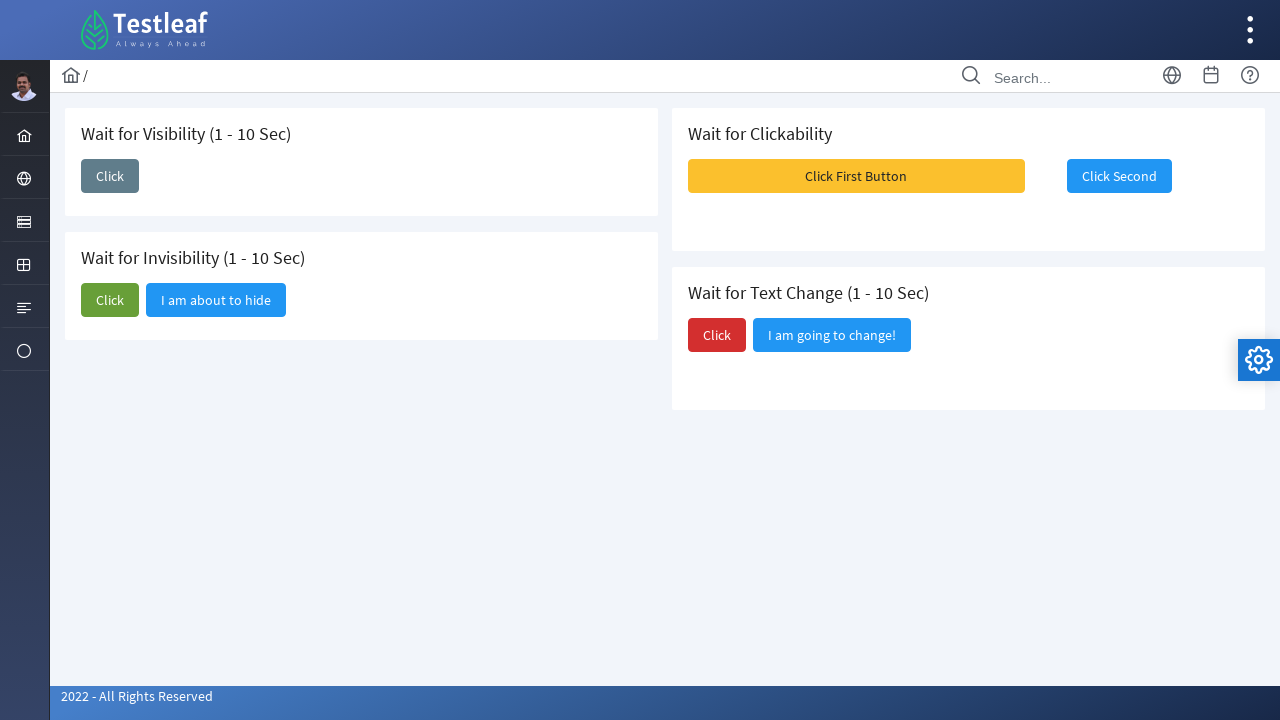

Clicked the second button to trigger visibility change at (110, 300) on (//span[@class='ui-button-text ui-c'])[2]
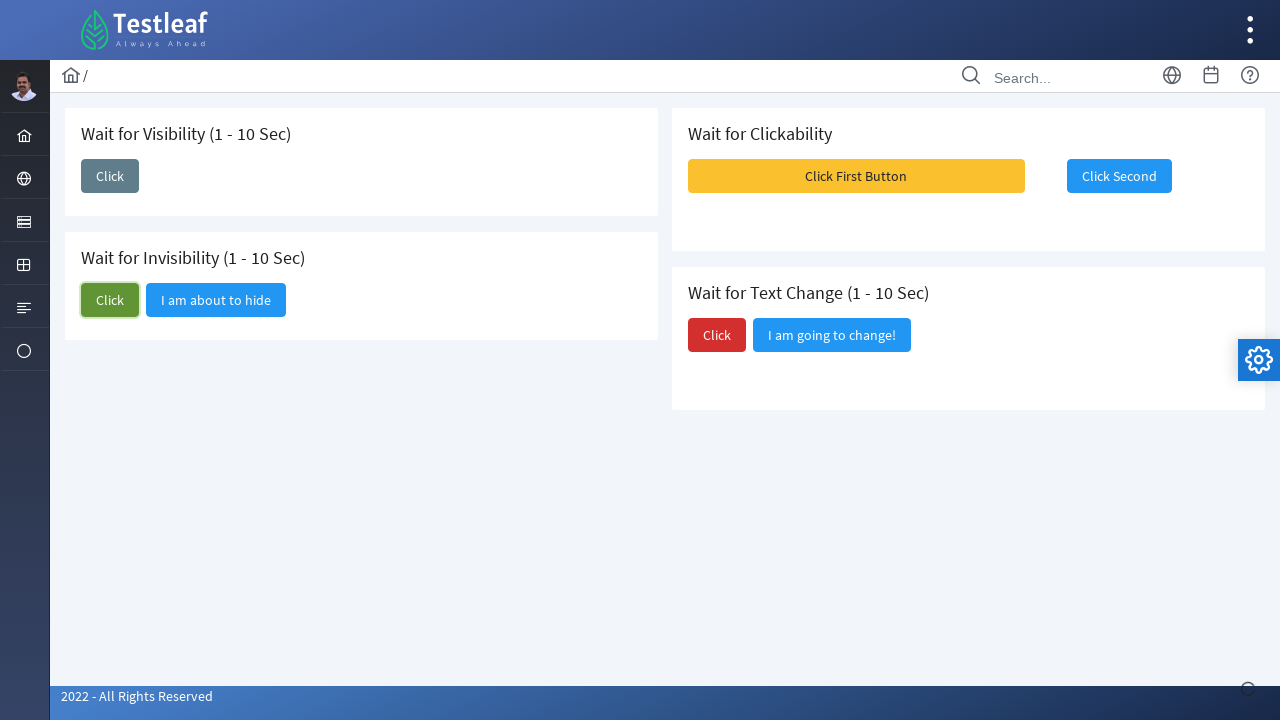

Waited for 'I am about to hide' element to become invisible
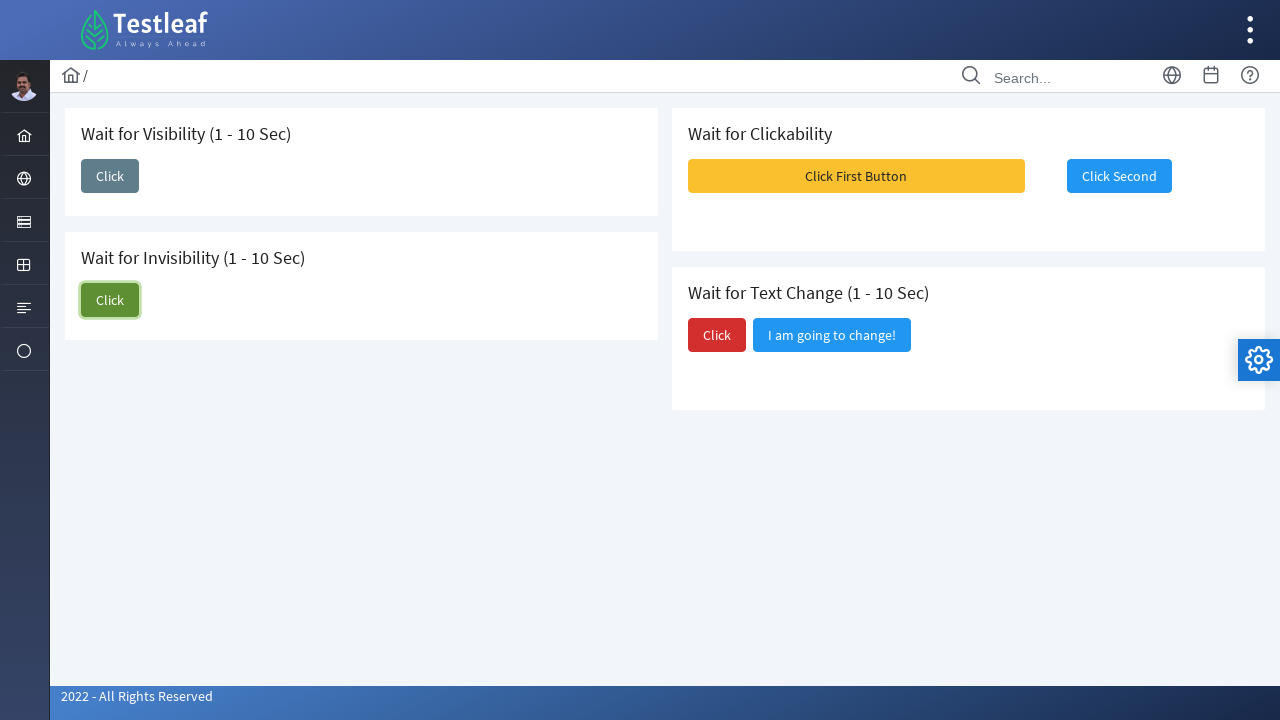

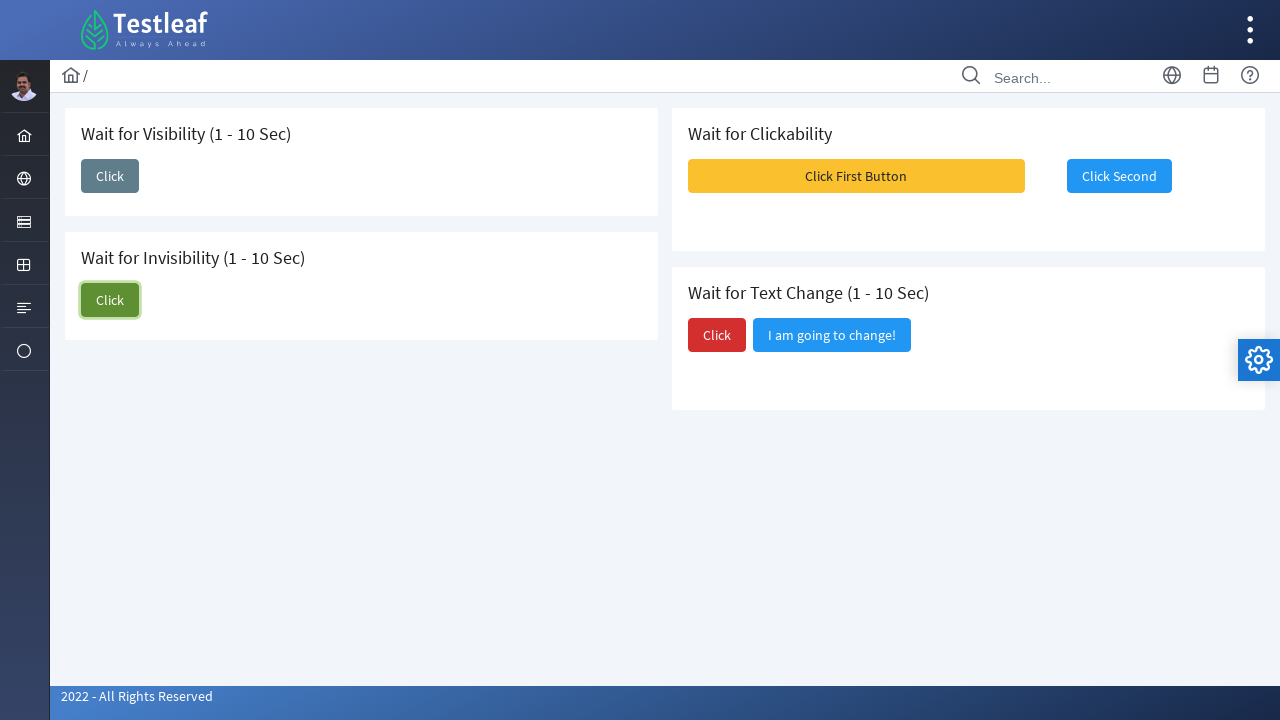